Tests JavaScript confirm alert dismissal by clicking a button that triggers a confirm dialog, dismissing it with Cancel, and verifying the result message shows the cancel action was registered.

Starting URL: https://the-internet.herokuapp.com/javascript_alerts

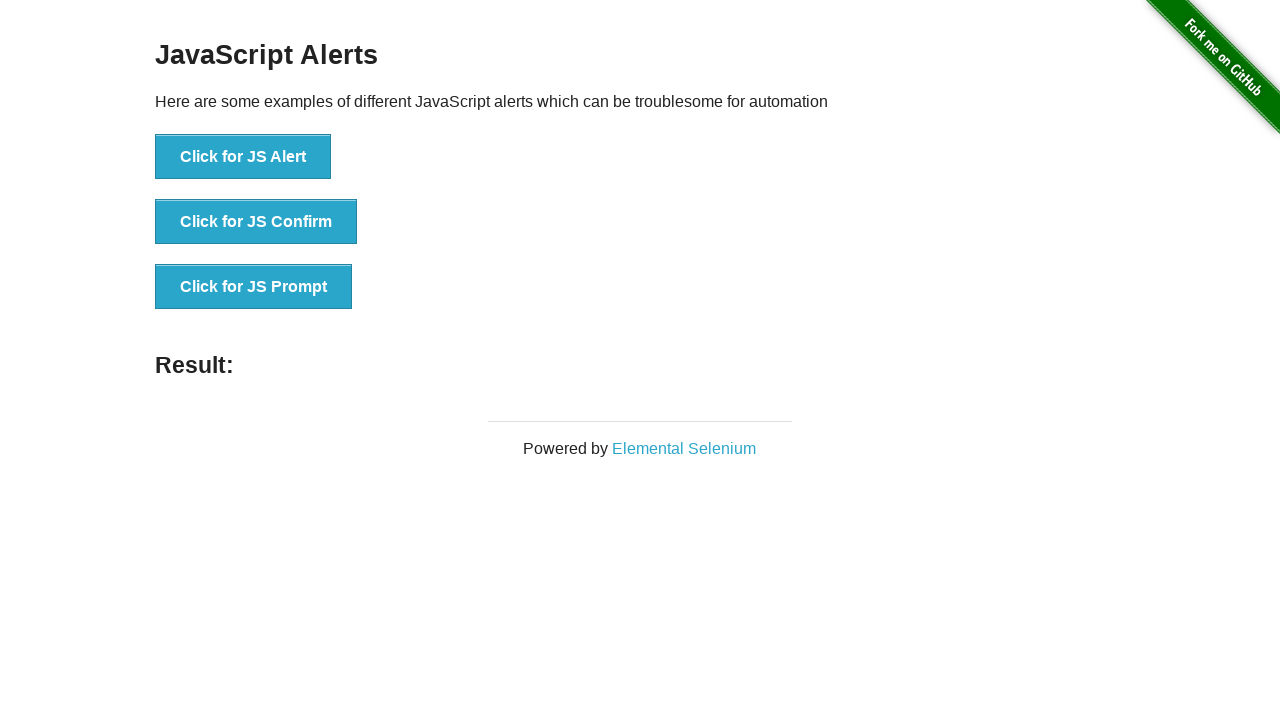

Clicked button to trigger JavaScript confirm dialog at (256, 222) on button[onclick='jsConfirm()']
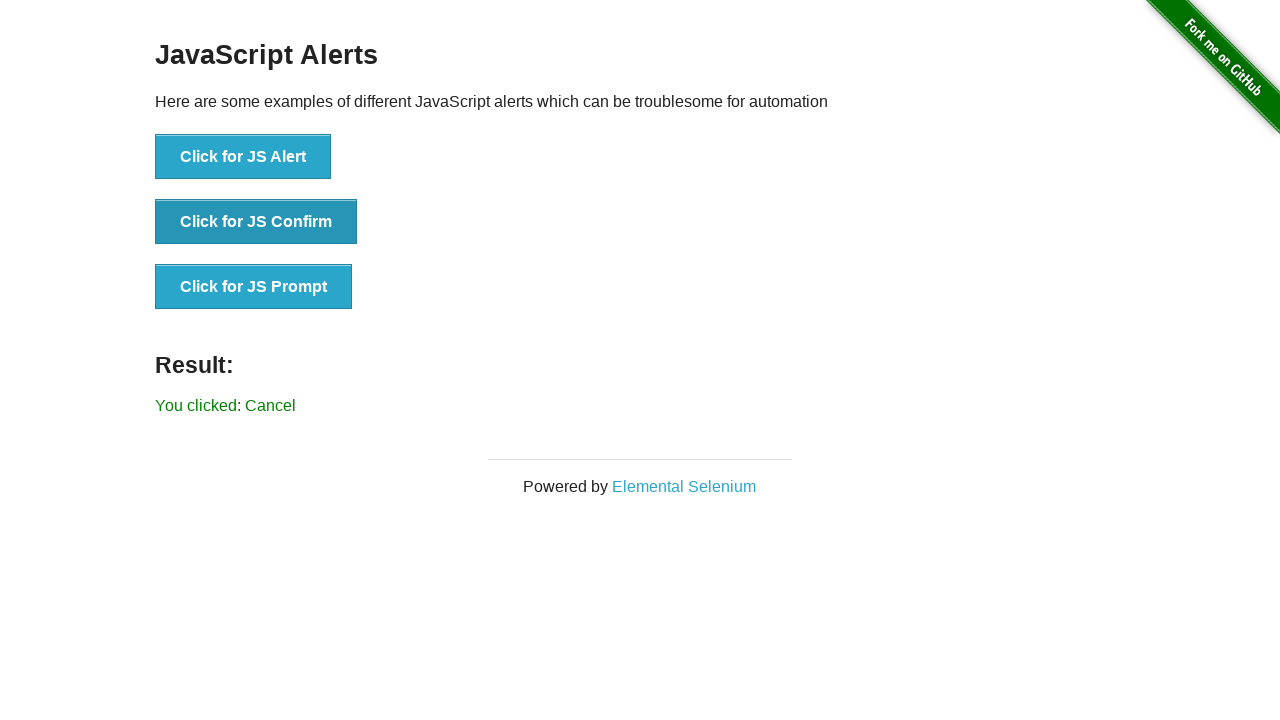

Set up dialog handler to dismiss confirm dialog with Cancel
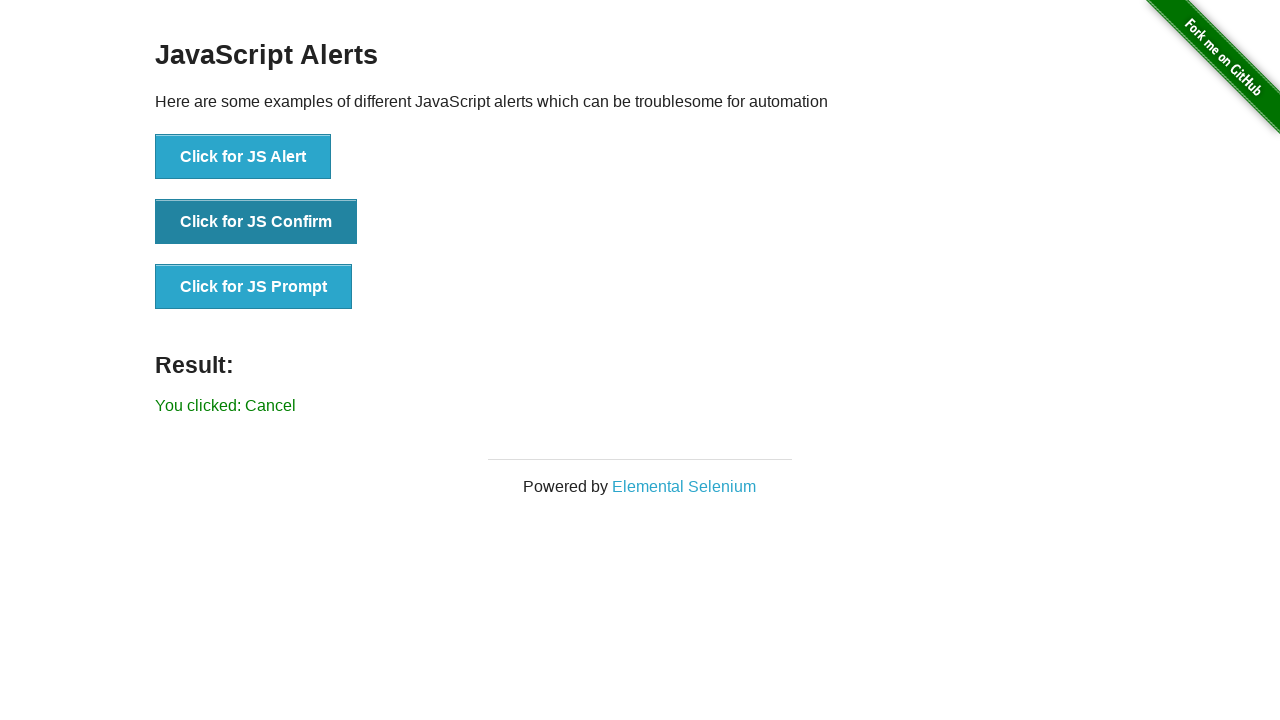

Clicked button again to trigger confirm dialog with handler active at (256, 222) on button[onclick='jsConfirm()']
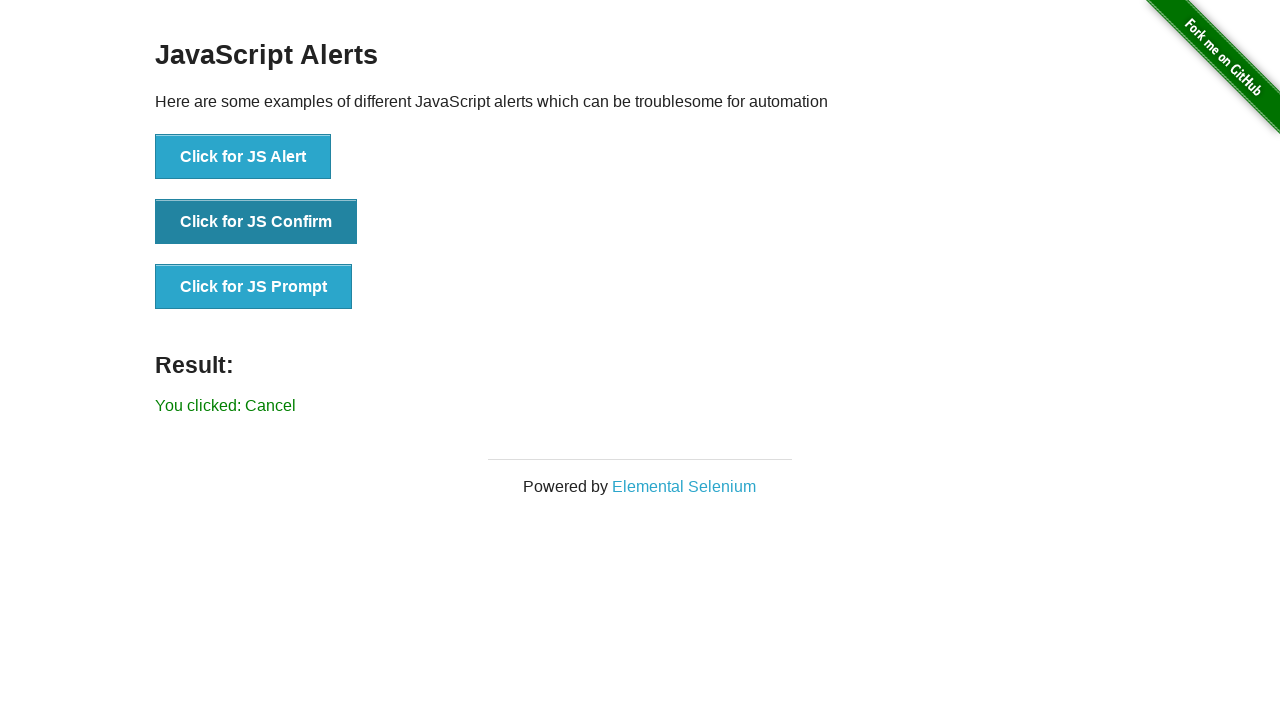

Retrieved result message text from page
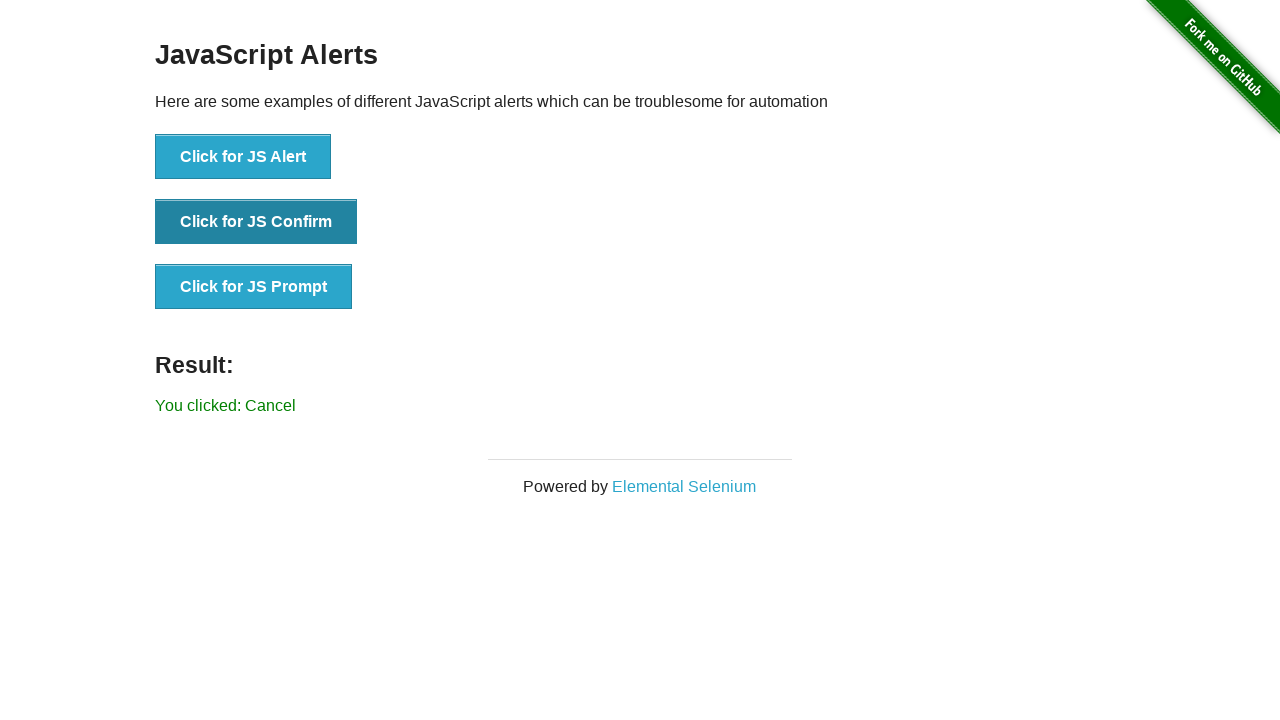

Verified result message shows 'You clicked: Cancel'
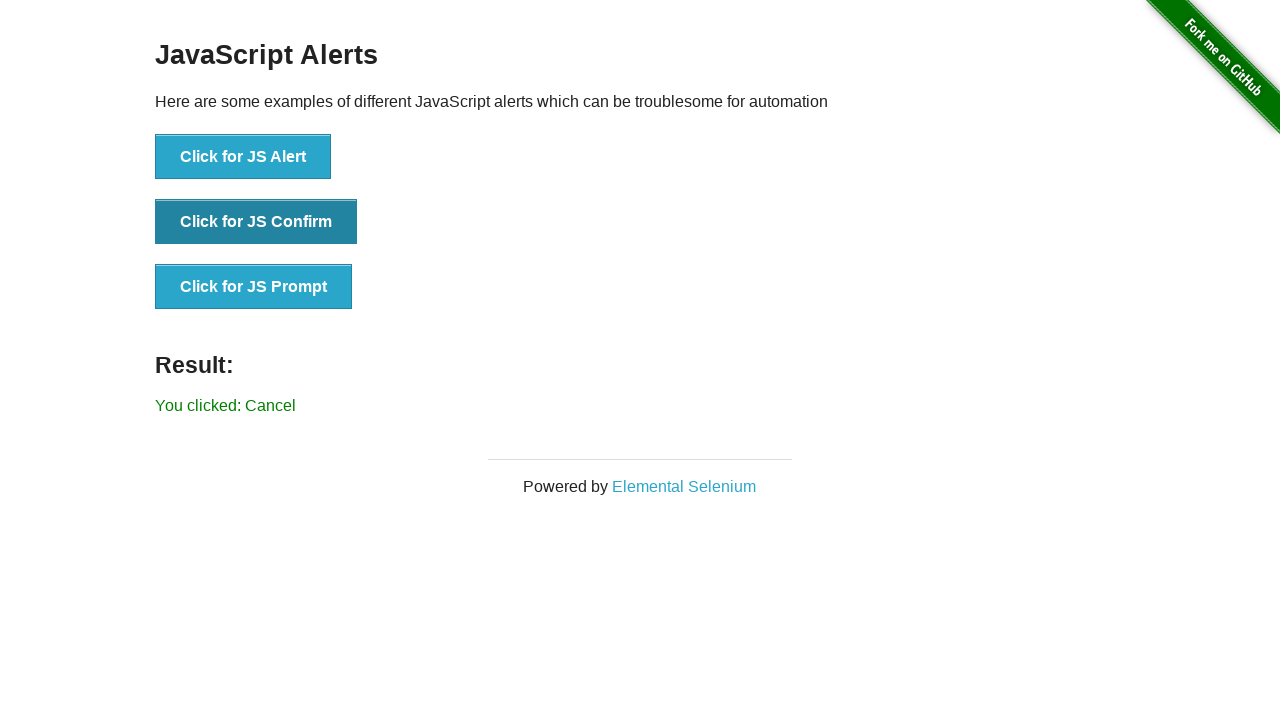

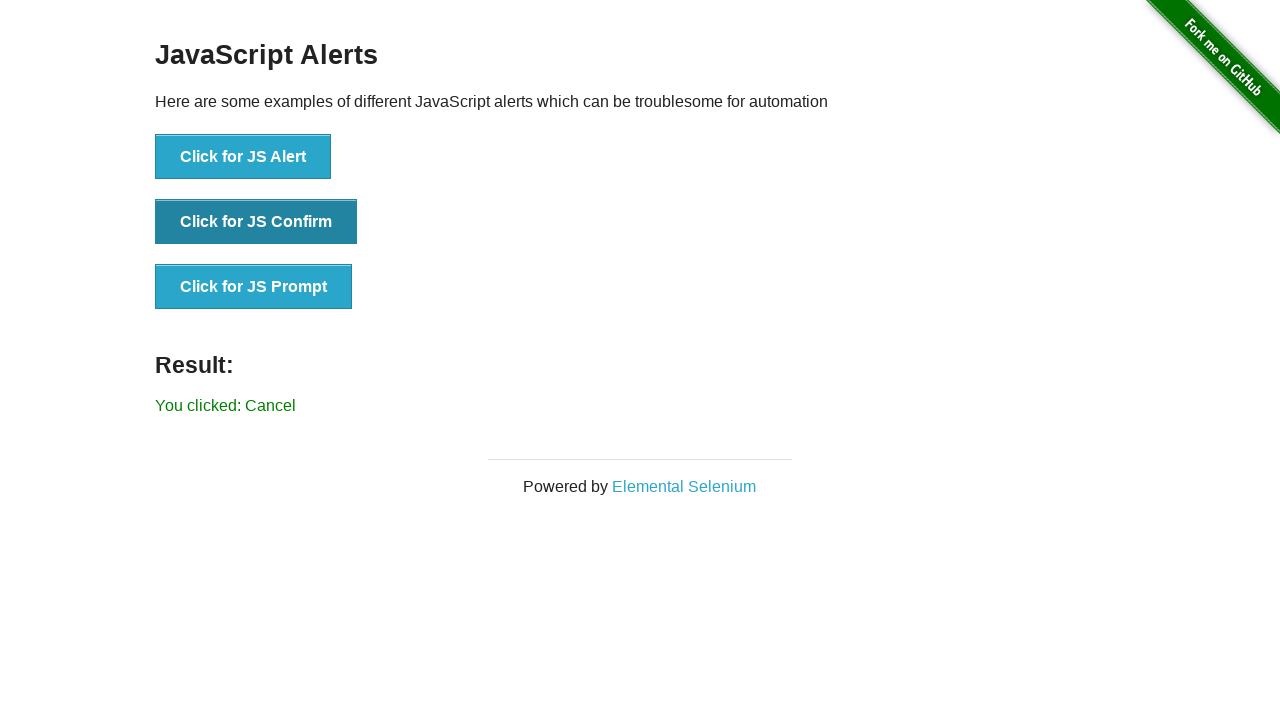